Navigates to the Oscar Winning Films page and clicks through different year links to view film data for each year.

Starting URL: https://www.scrapethissite.com/pages/

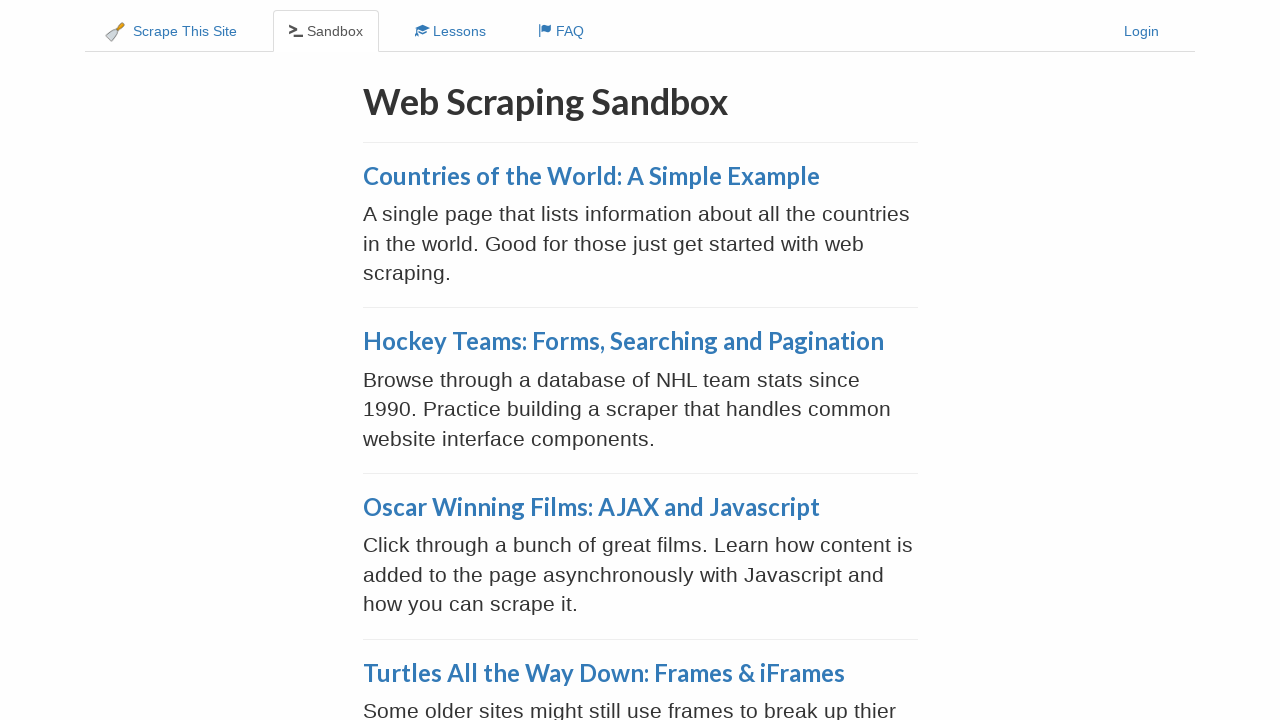

Clicked on Oscar Winning Films: AJAX and Javascript link at (591, 507) on text=Oscar Winning Films: AJAX and Javascript
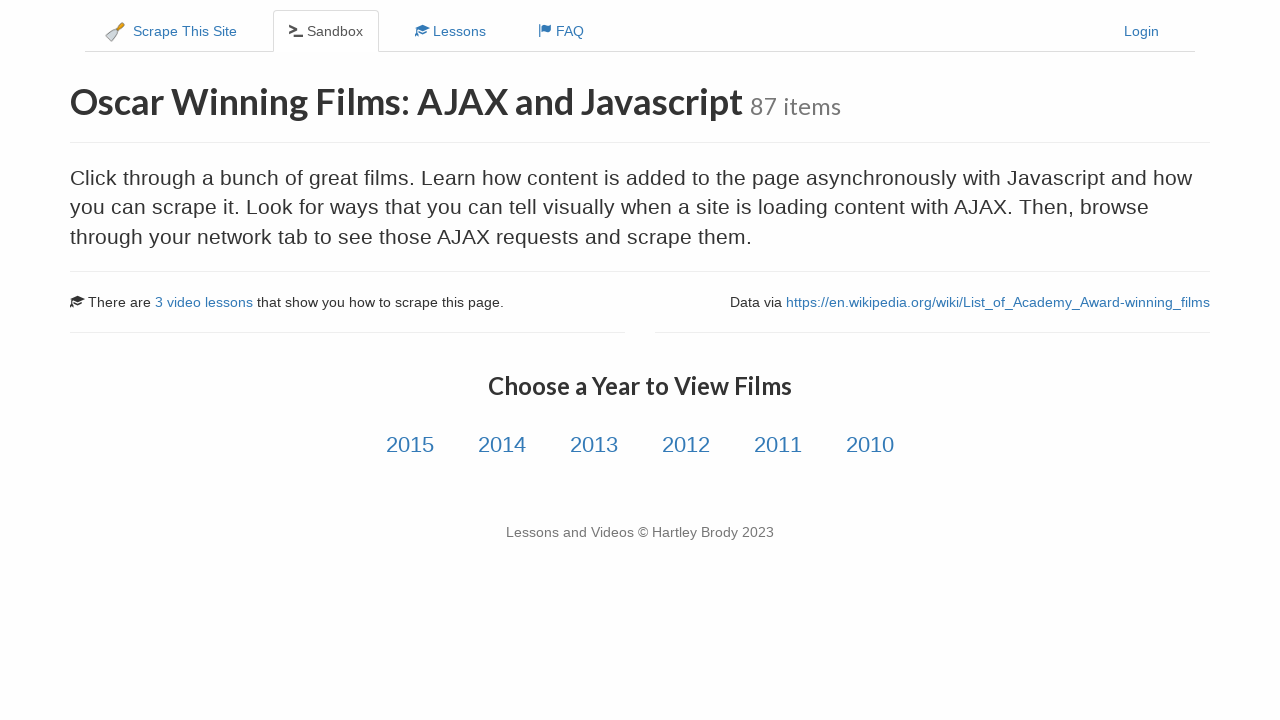

Oscar Winning Films page loaded with year links visible
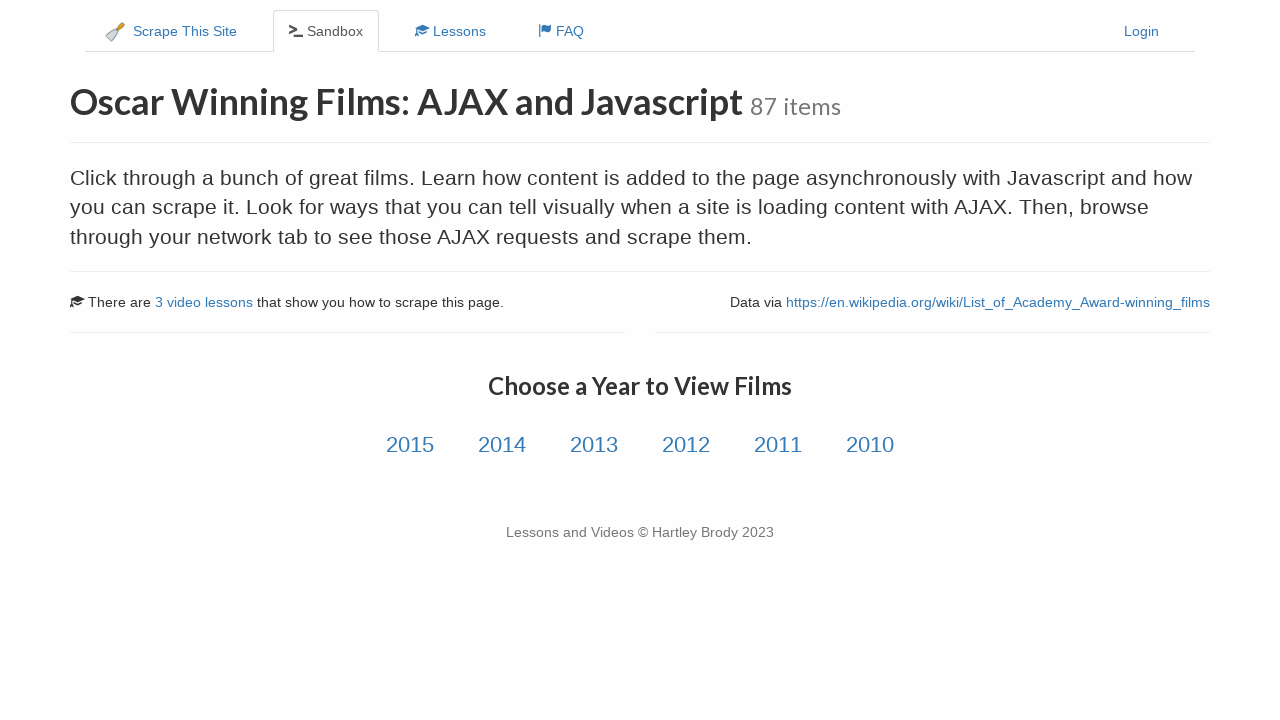

Found 6 year links to click through
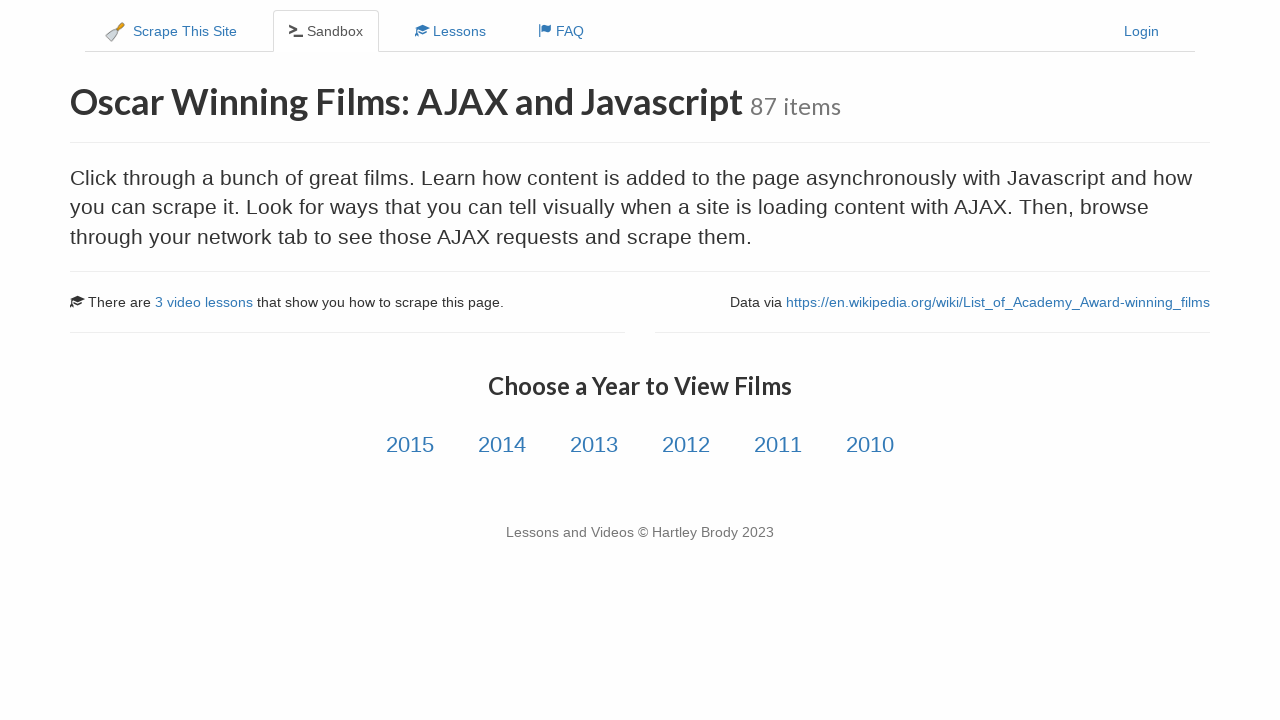

Clicked on year link 1 of 6 at (410, 445) on a.year-link >> nth=0
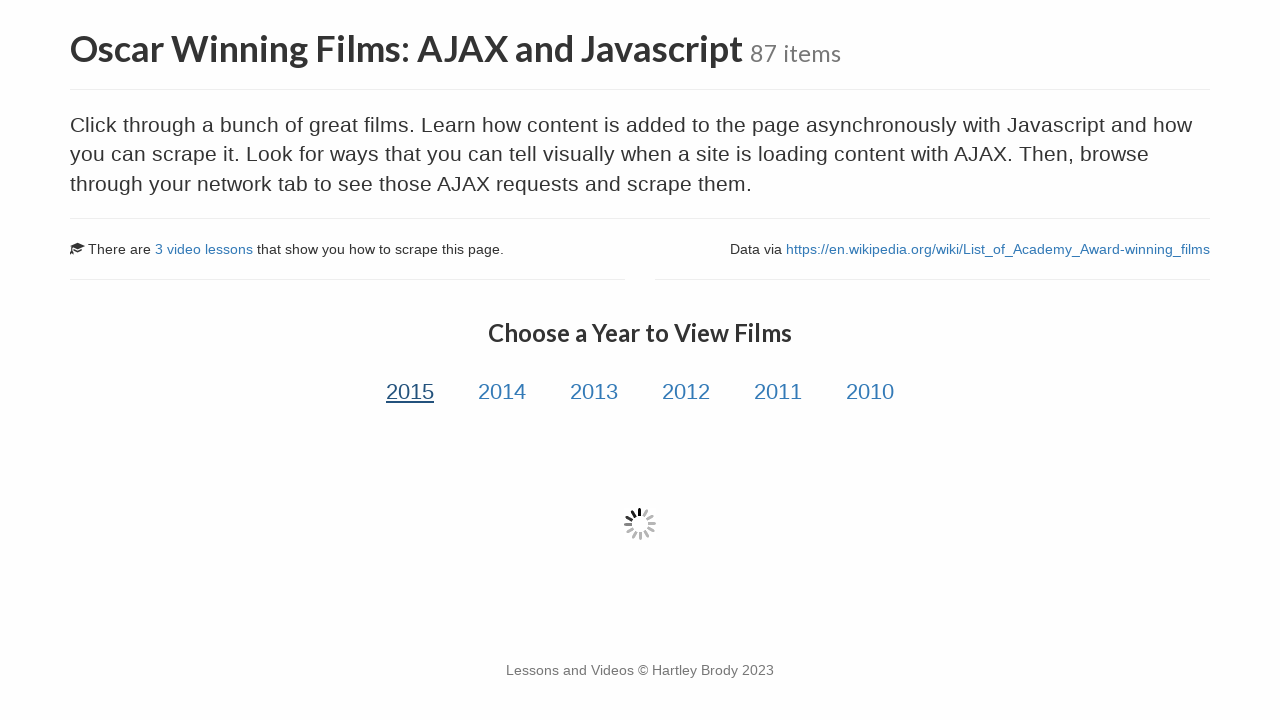

Film data table loaded for year 1
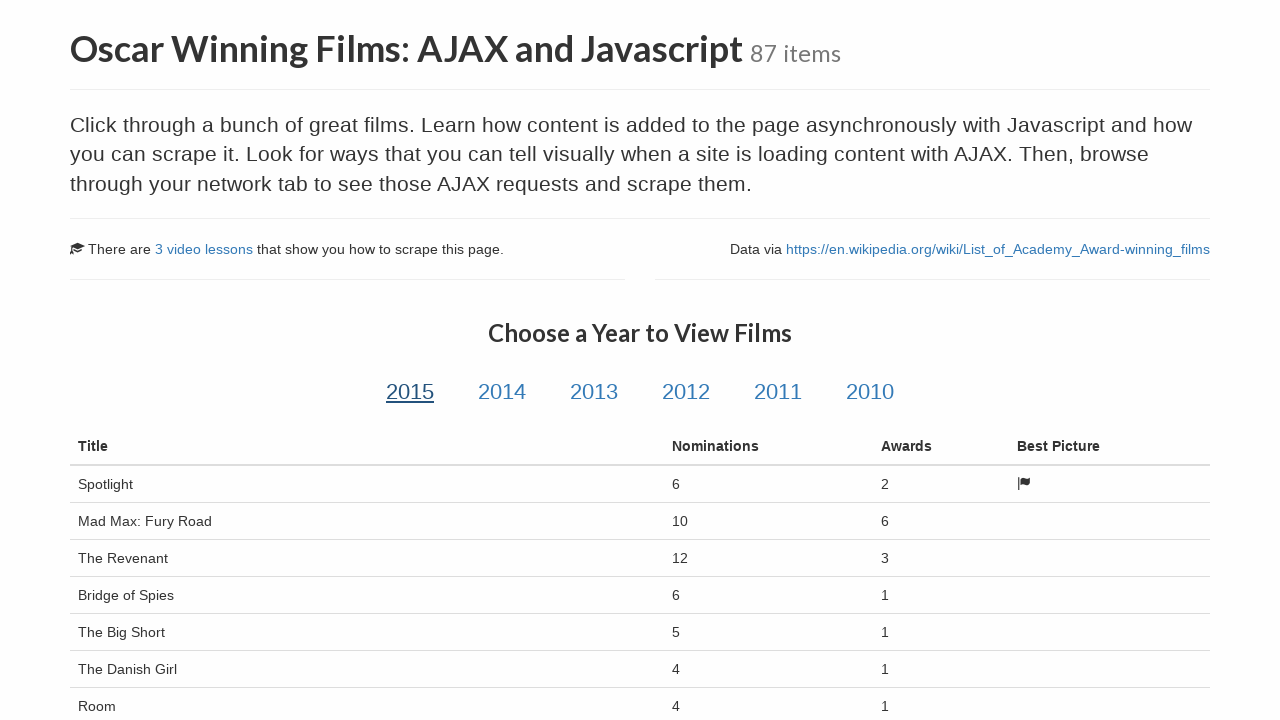

Waited 1 second for film data to fully render for year 1
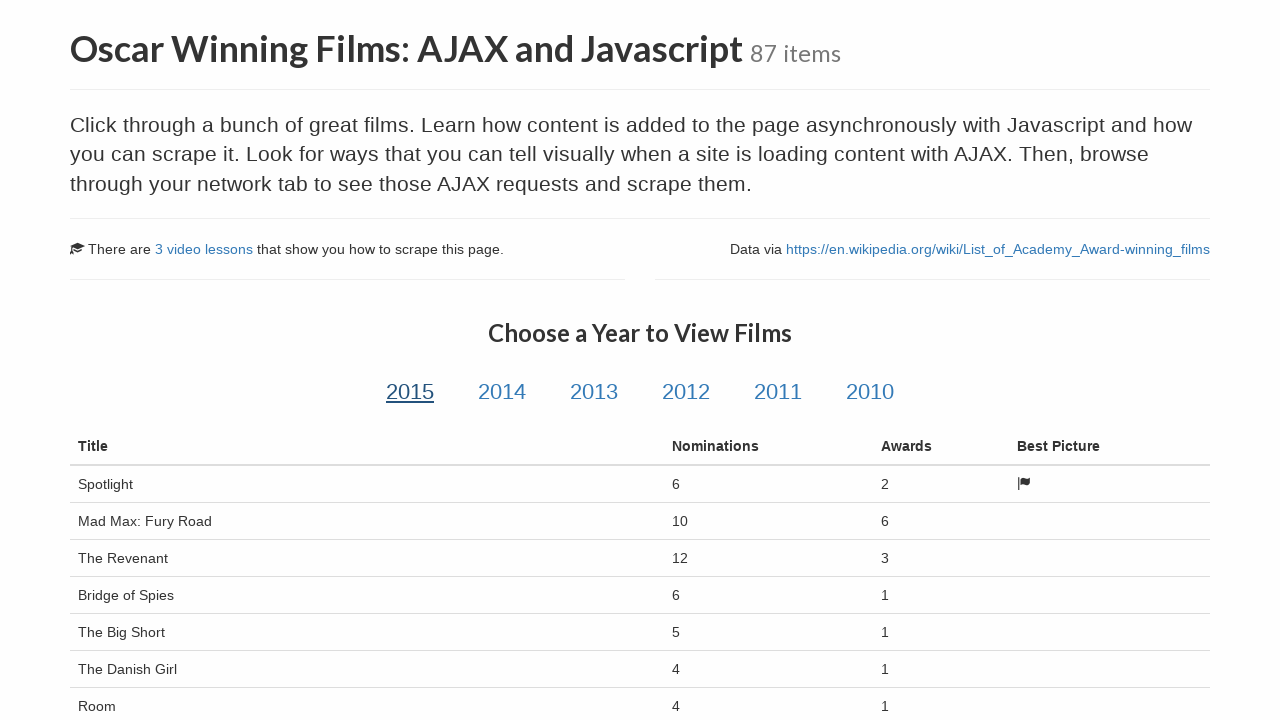

Clicked on year link 2 of 6 at (502, 392) on a.year-link >> nth=1
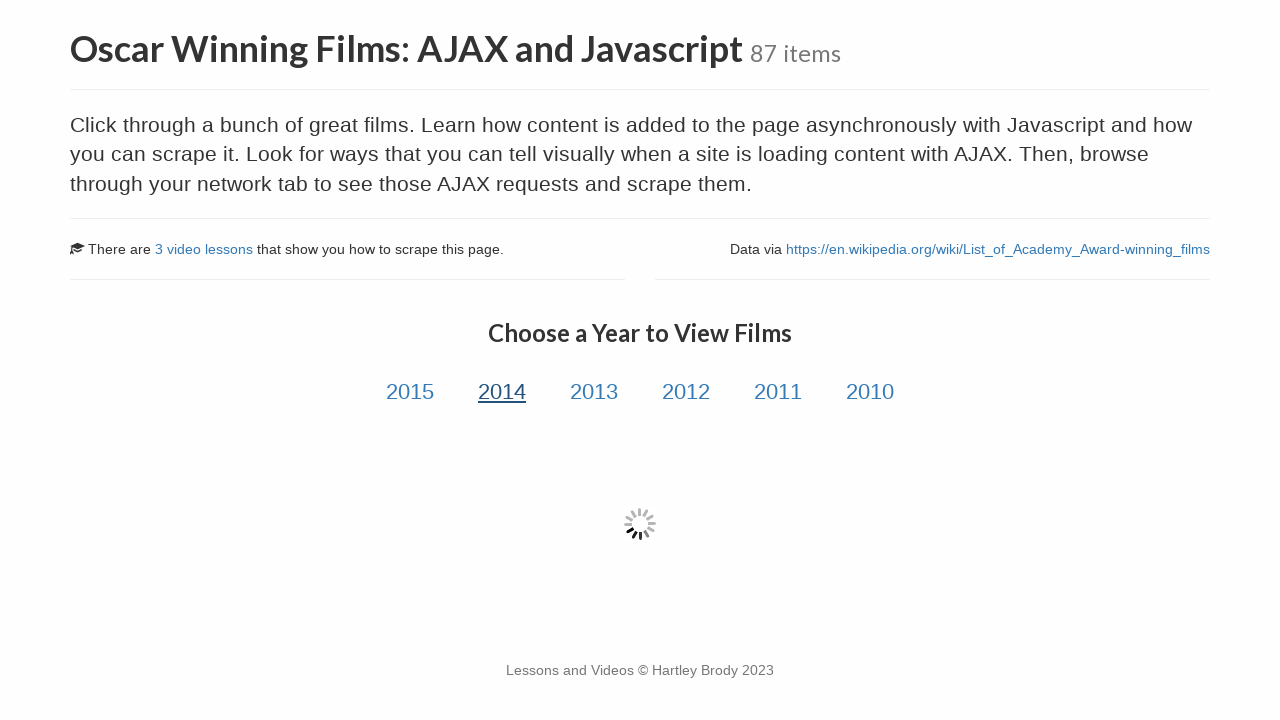

Film data table loaded for year 2
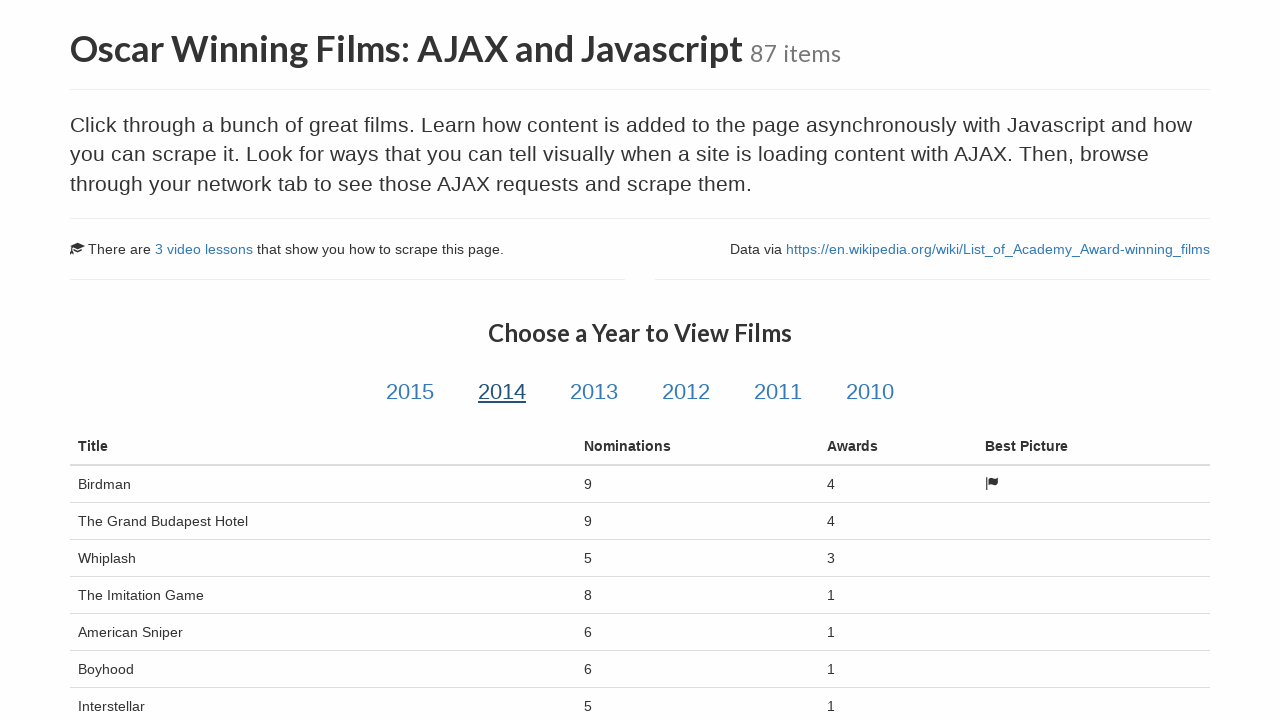

Waited 1 second for film data to fully render for year 2
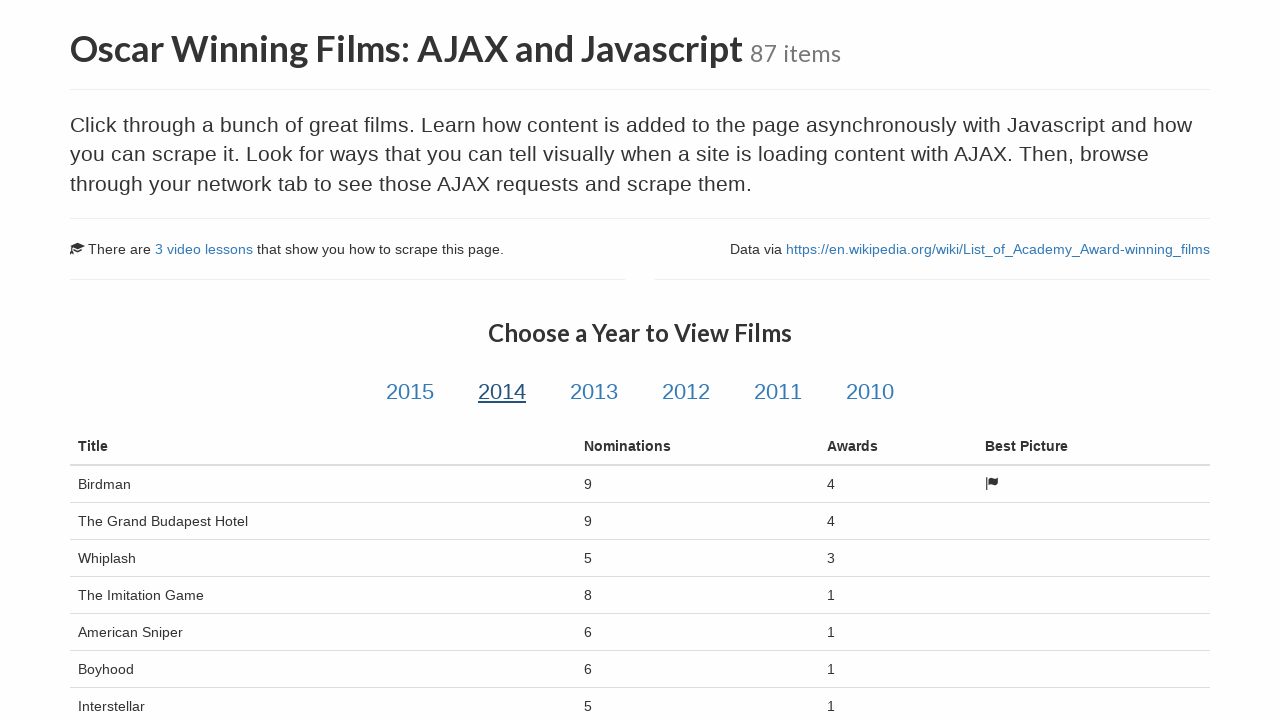

Clicked on year link 3 of 6 at (594, 392) on a.year-link >> nth=2
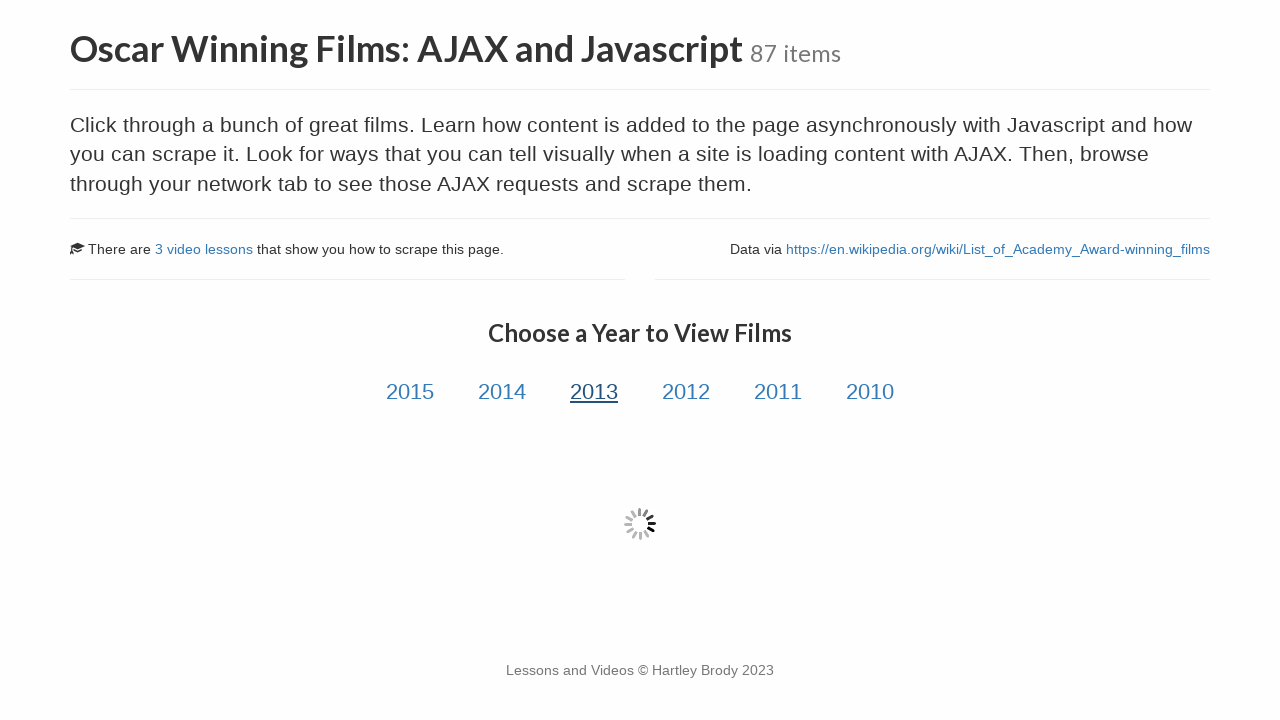

Film data table loaded for year 3
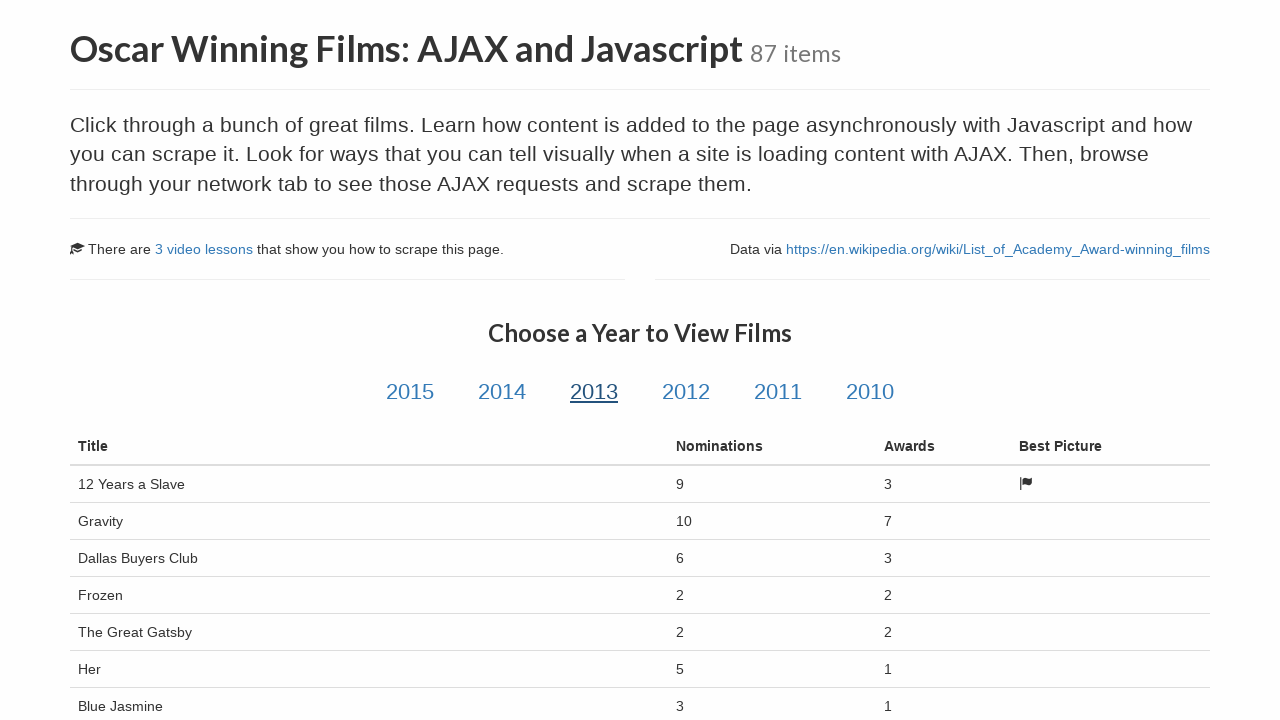

Waited 1 second for film data to fully render for year 3
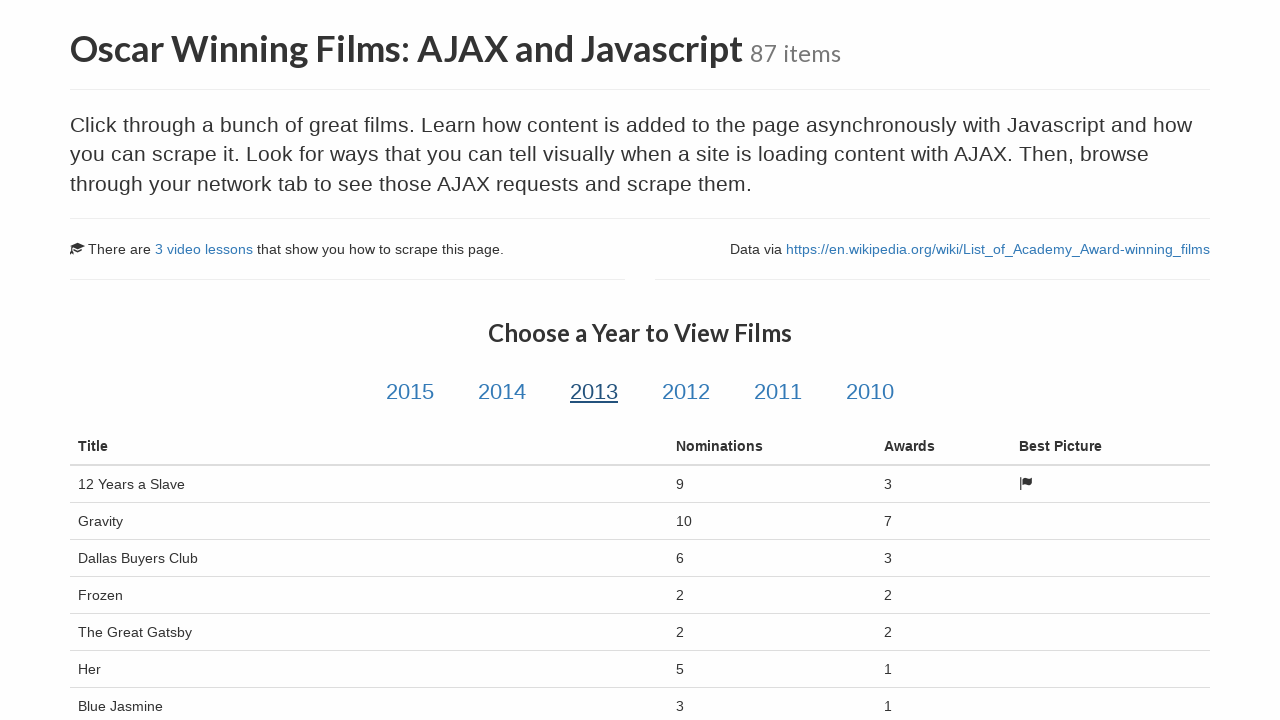

Clicked on year link 4 of 6 at (686, 392) on a.year-link >> nth=3
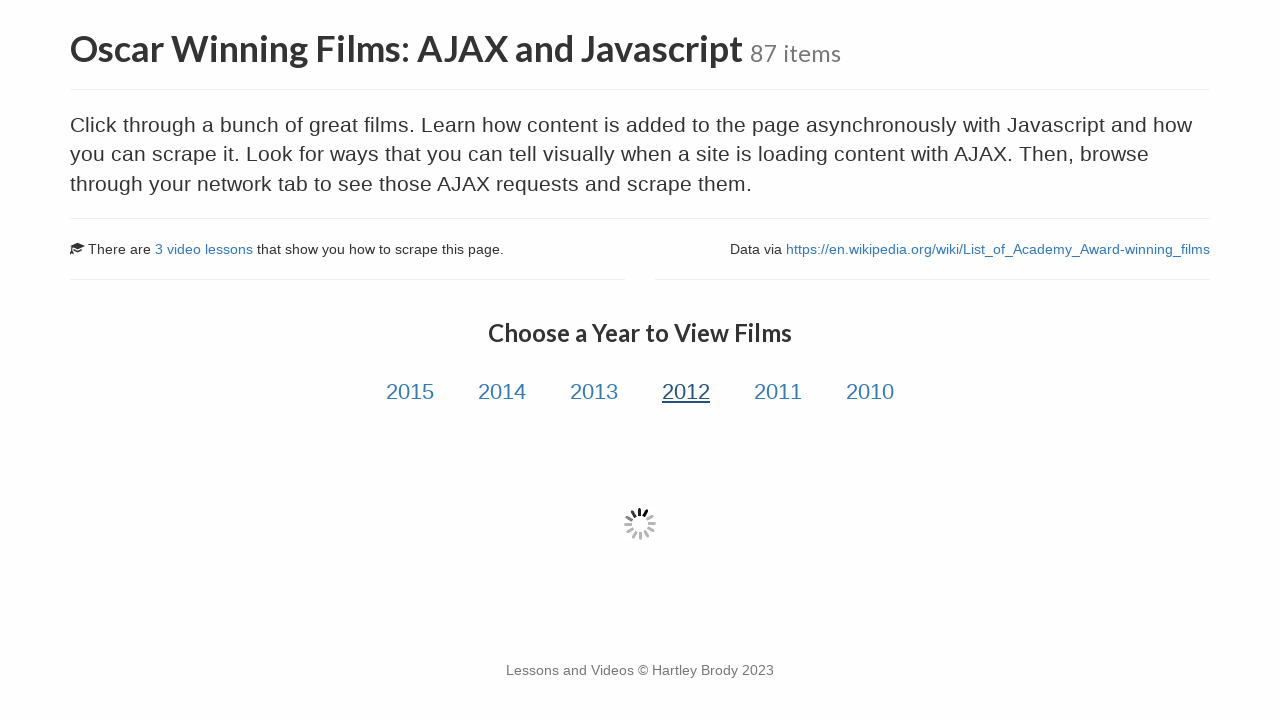

Film data table loaded for year 4
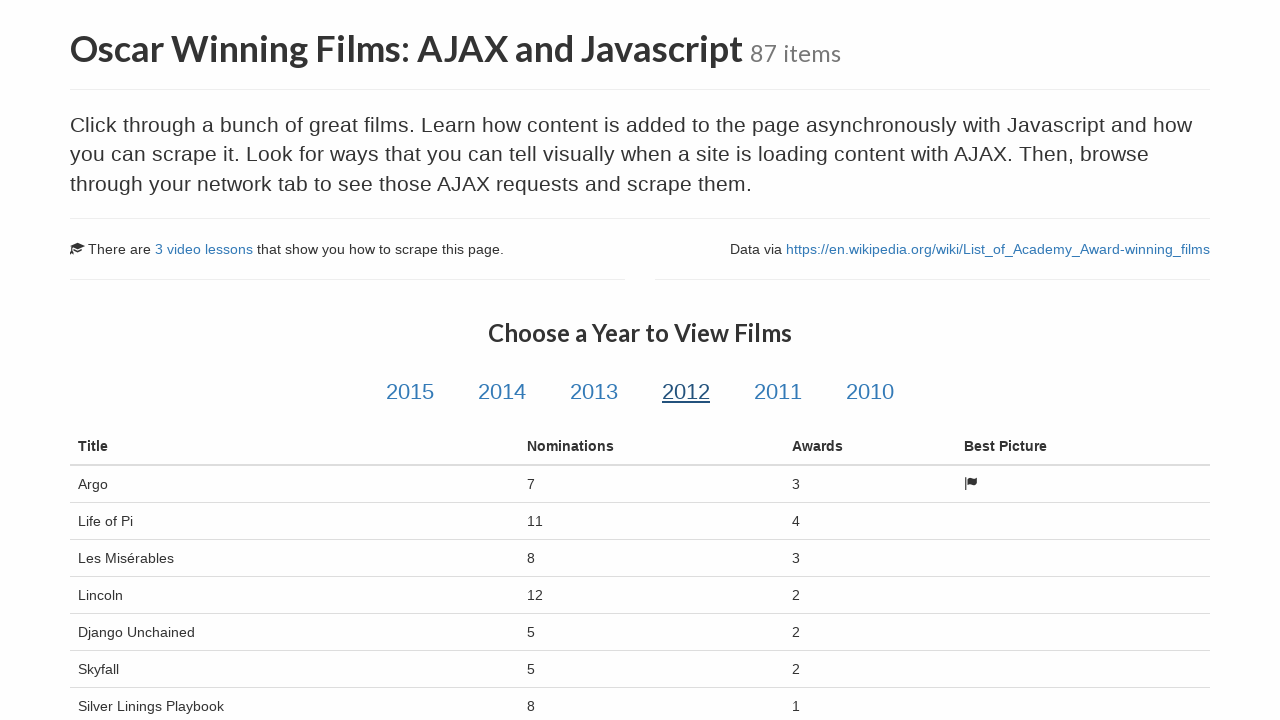

Waited 1 second for film data to fully render for year 4
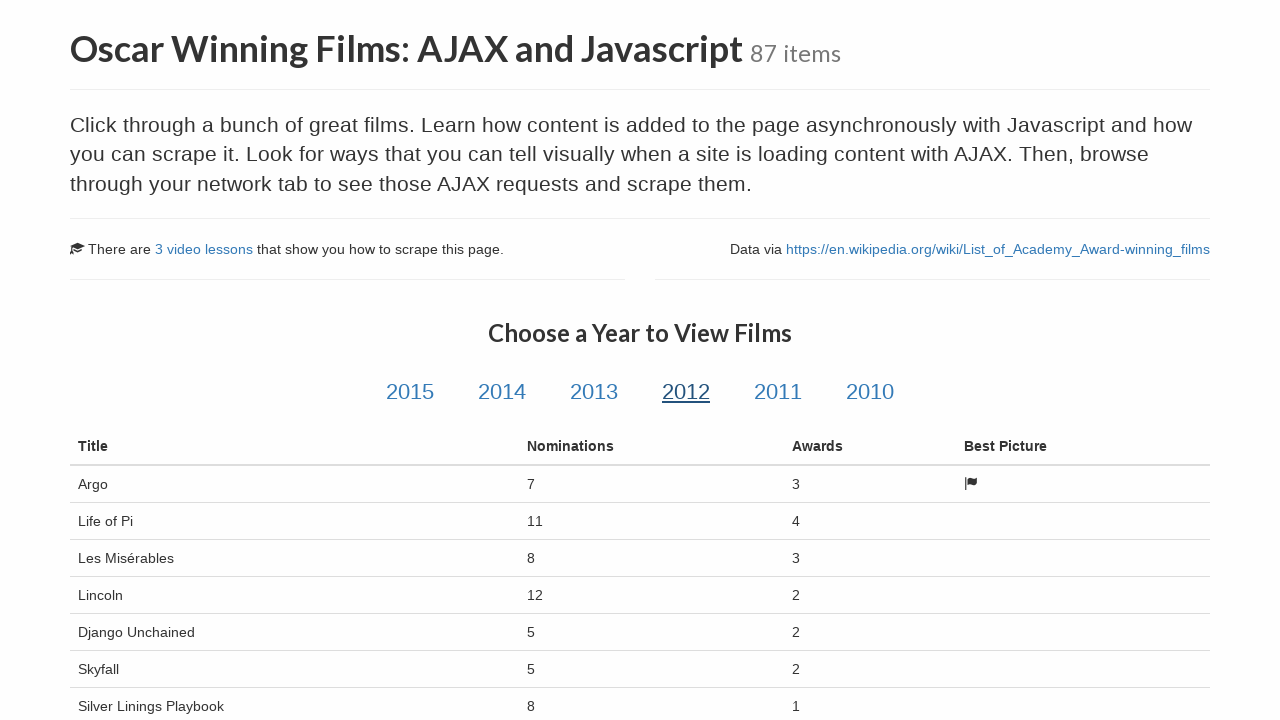

Clicked on year link 5 of 6 at (778, 392) on a.year-link >> nth=4
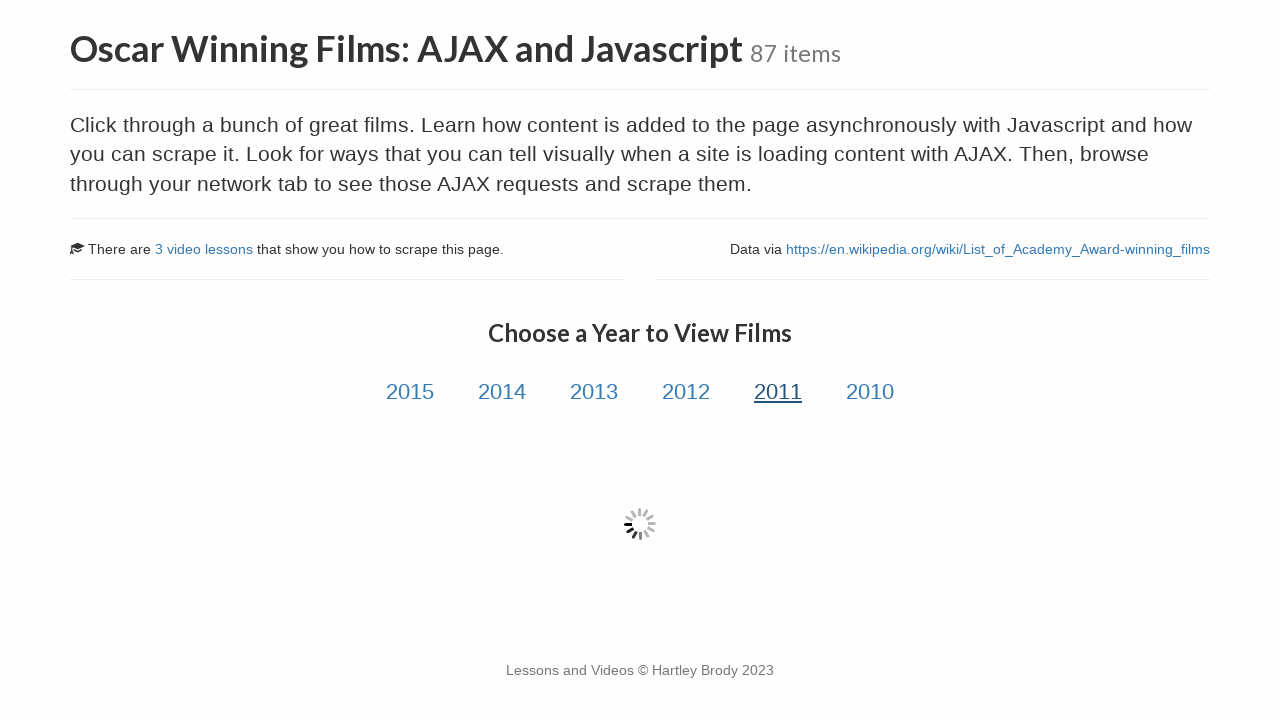

Film data table loaded for year 5
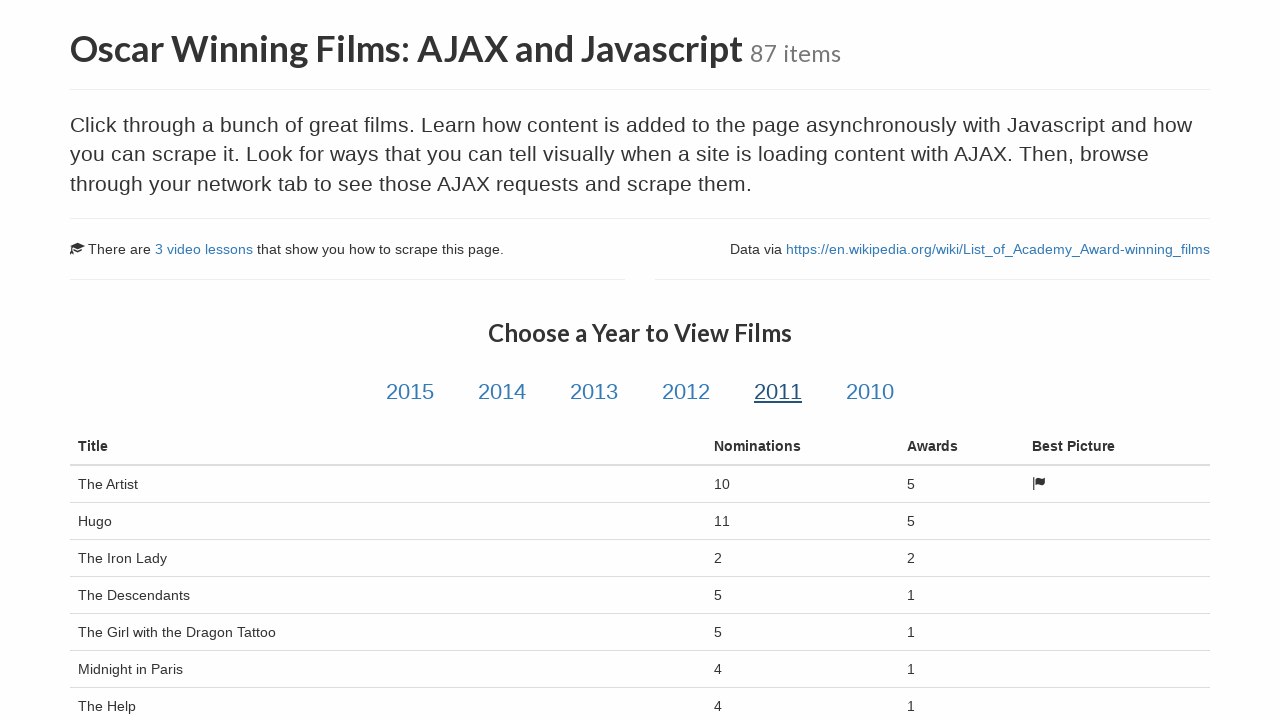

Waited 1 second for film data to fully render for year 5
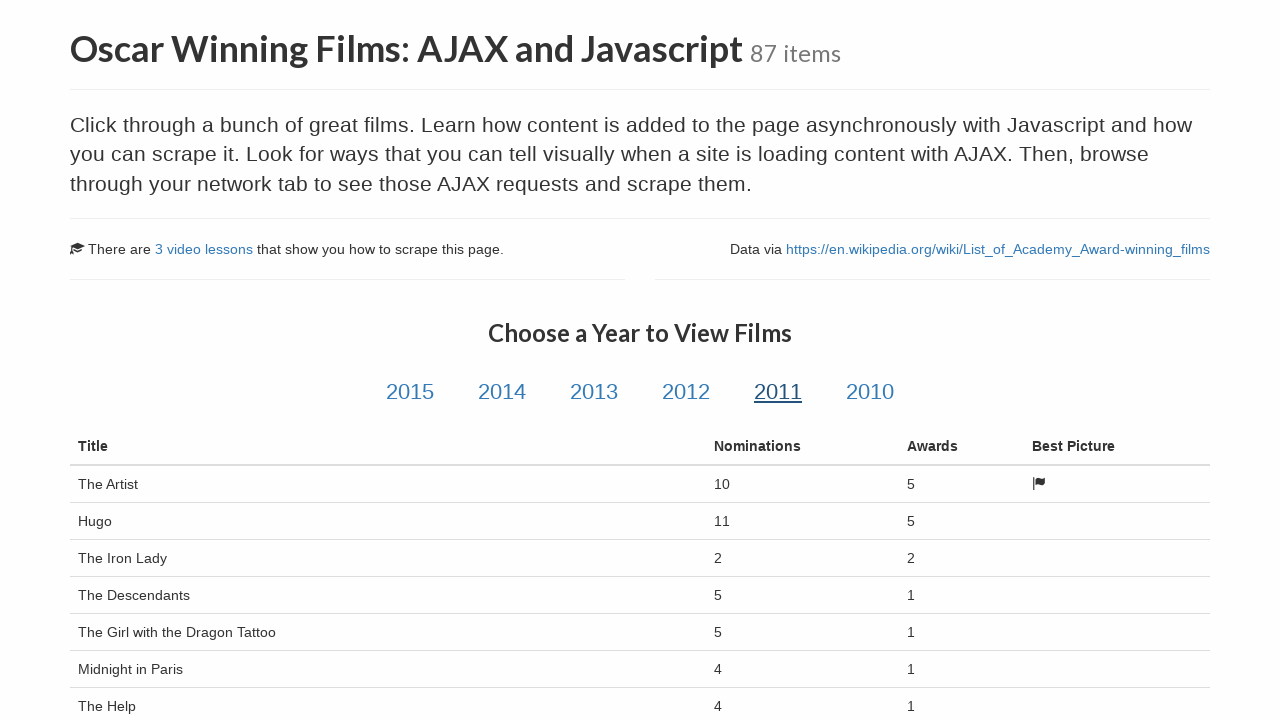

Clicked on year link 6 of 6 at (870, 392) on a.year-link >> nth=5
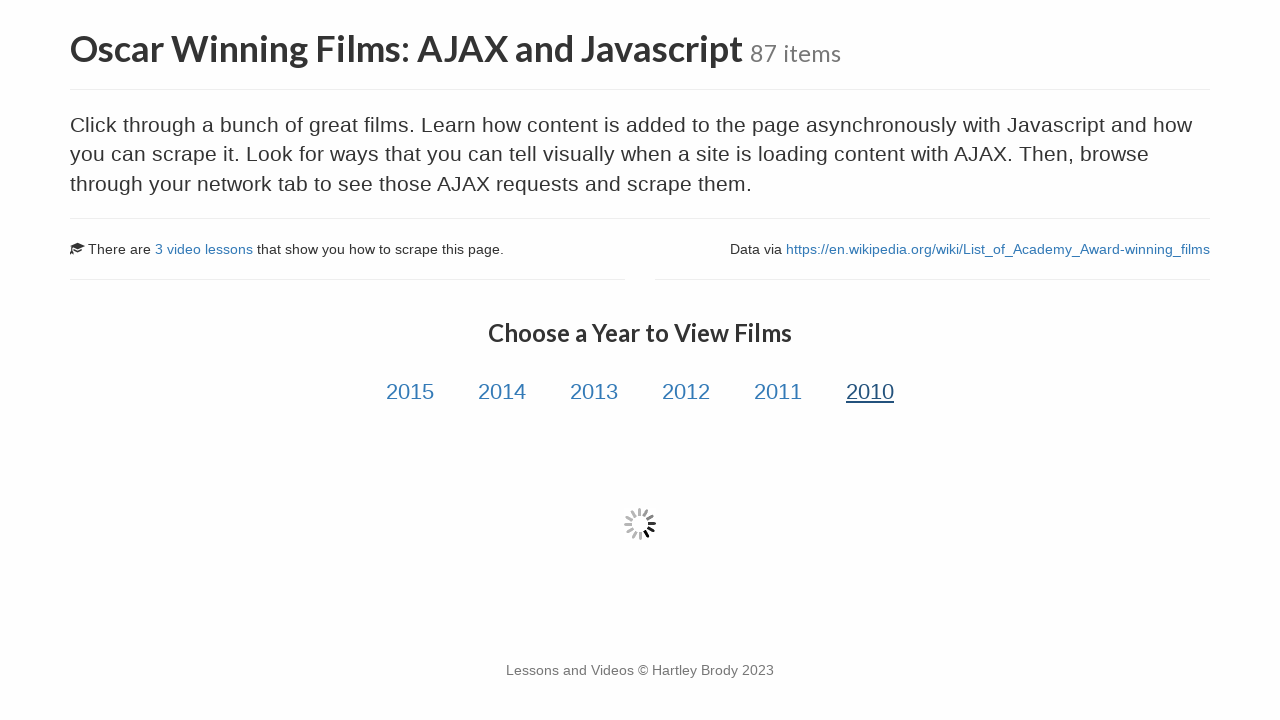

Film data table loaded for year 6
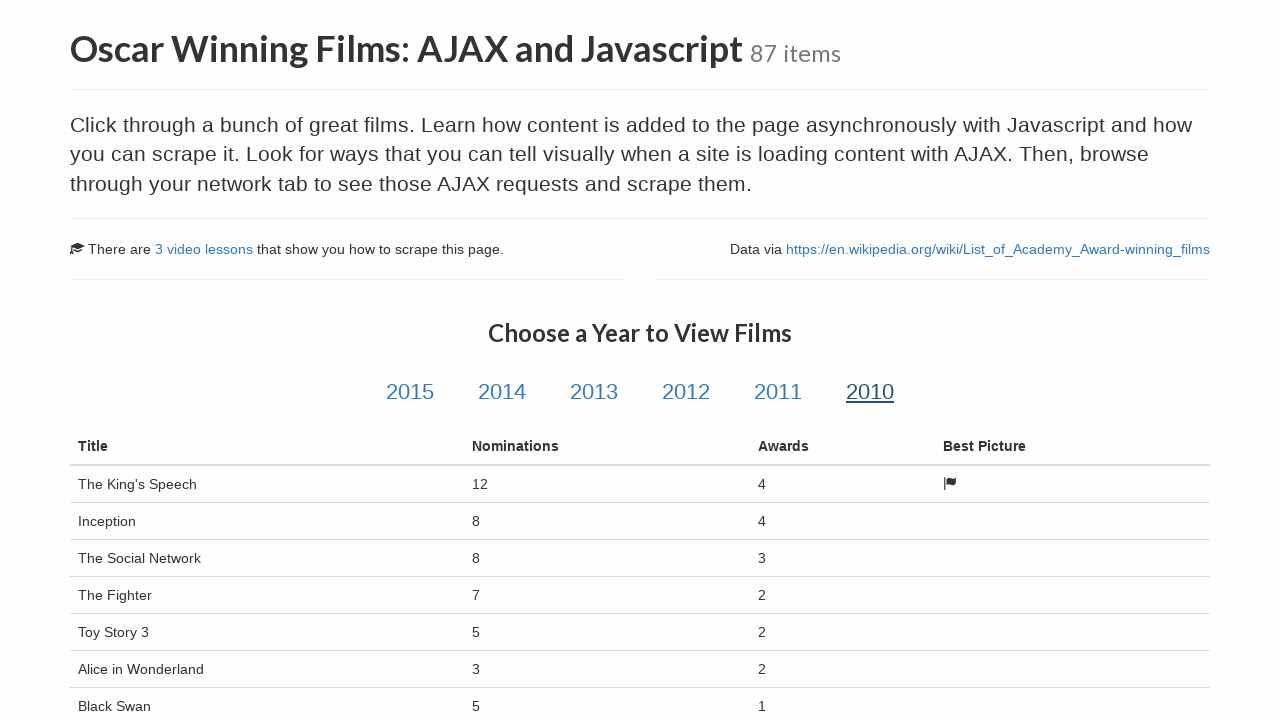

Waited 1 second for film data to fully render for year 6
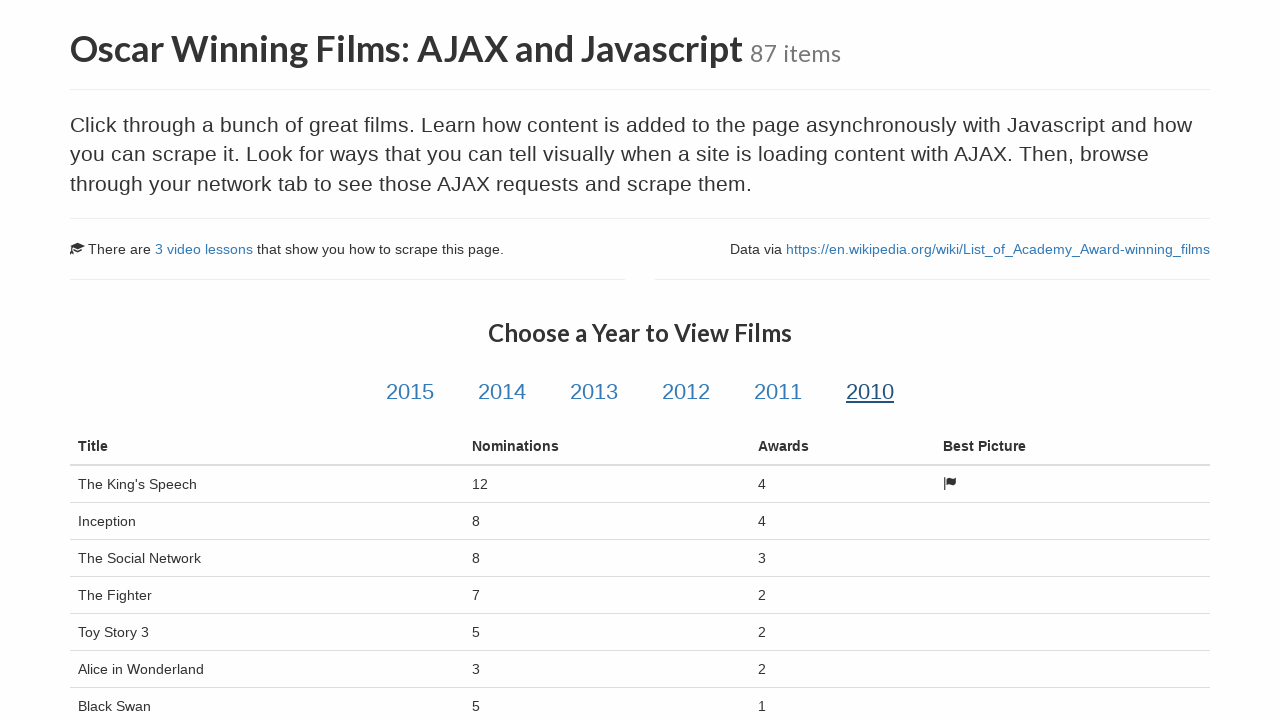

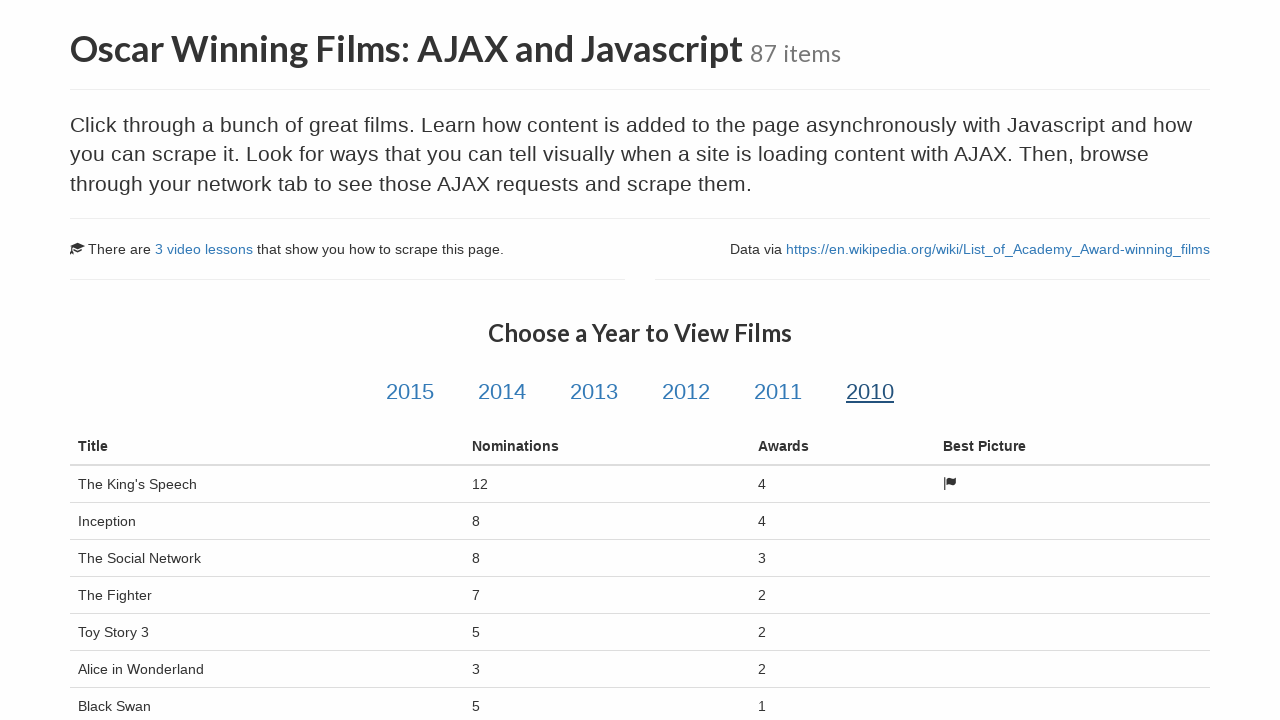